Navigates to an anime page on MyAnimeList and verifies that review elements are displayed on the page.

Starting URL: https://myanimelist.net/anime/55791

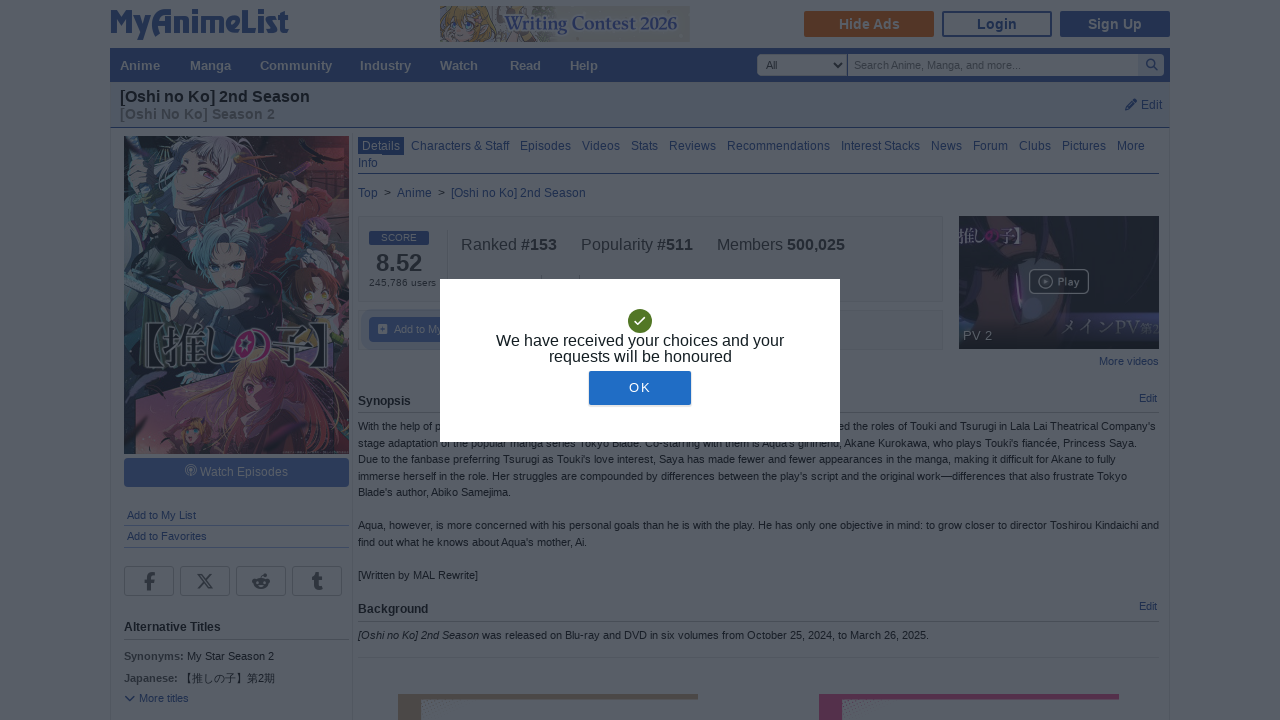

Waited for review elements to load on anime page
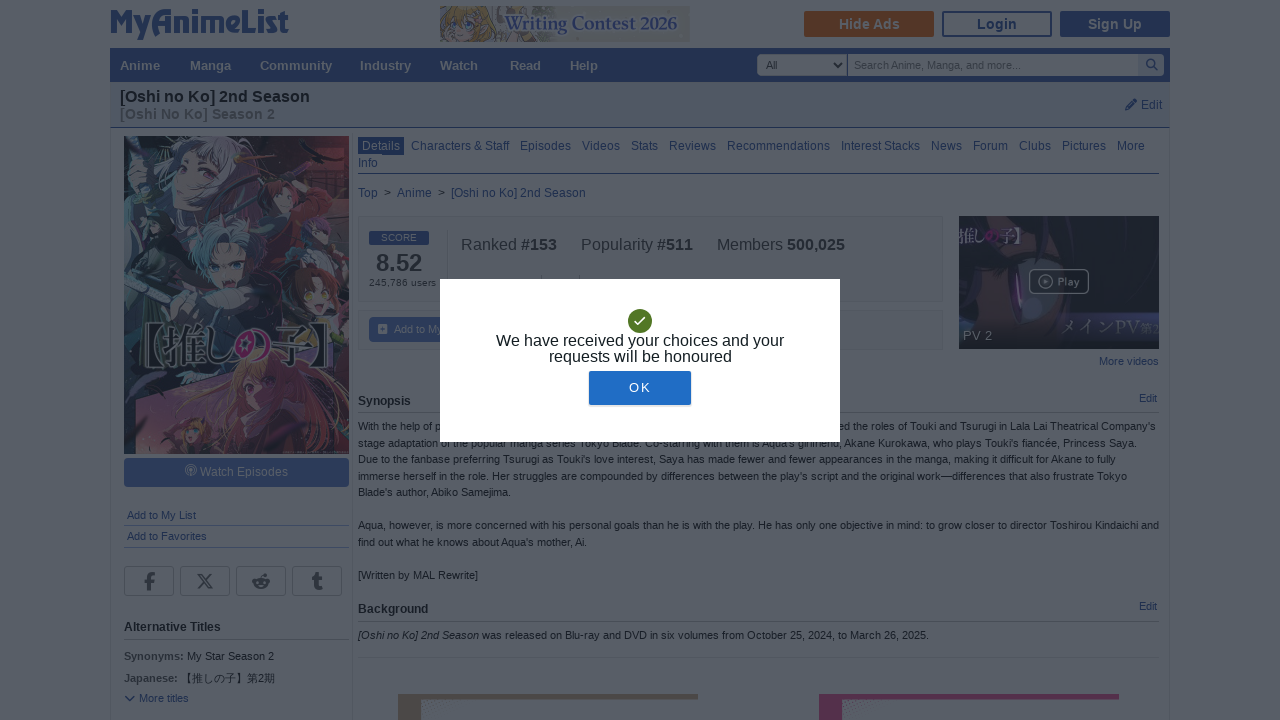

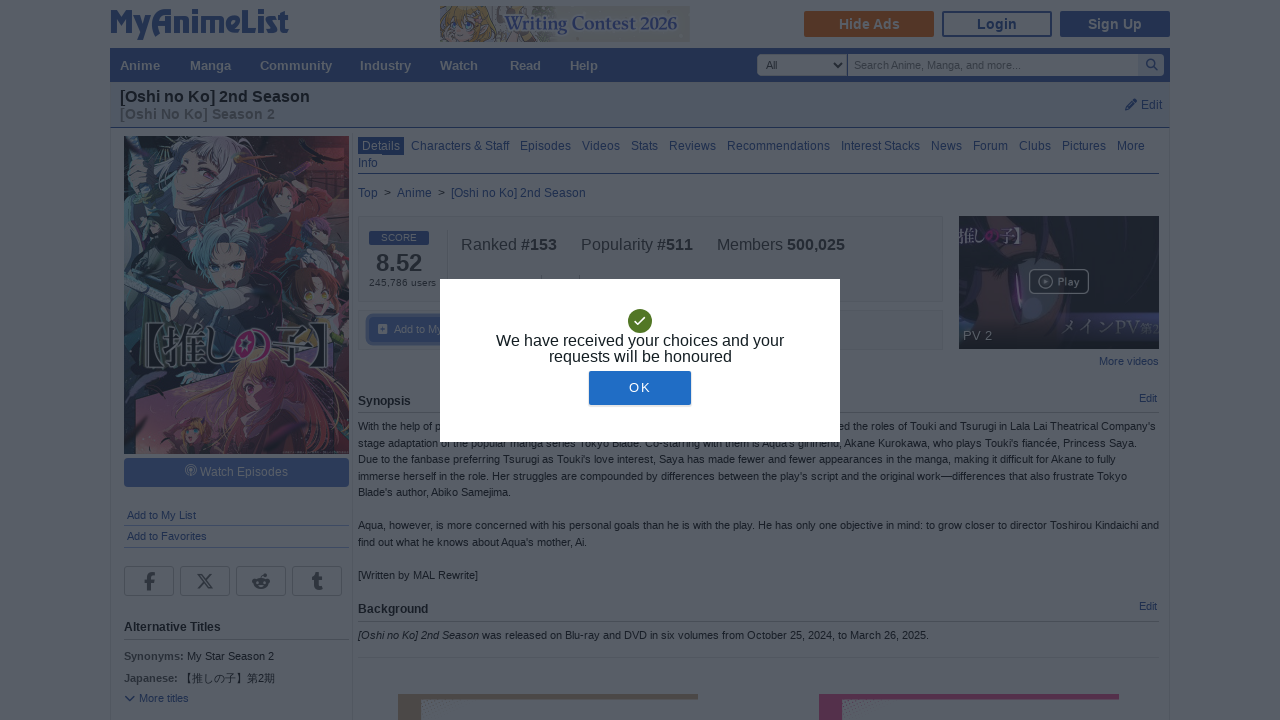